Tests the Pay Now button by clicking it and verifying navigation

Starting URL: https://demo.applitools.com/app.html

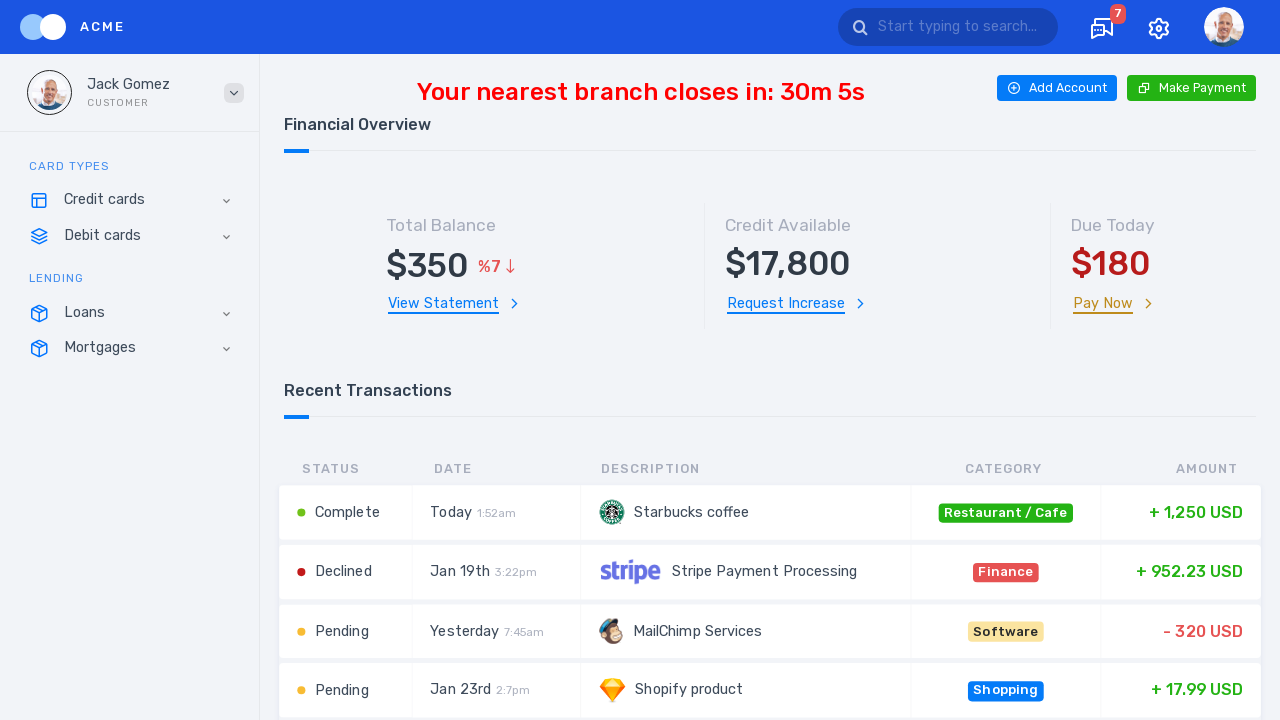

Clicked the Pay Now button at (1102, 303) on span:has-text('Pay Now')
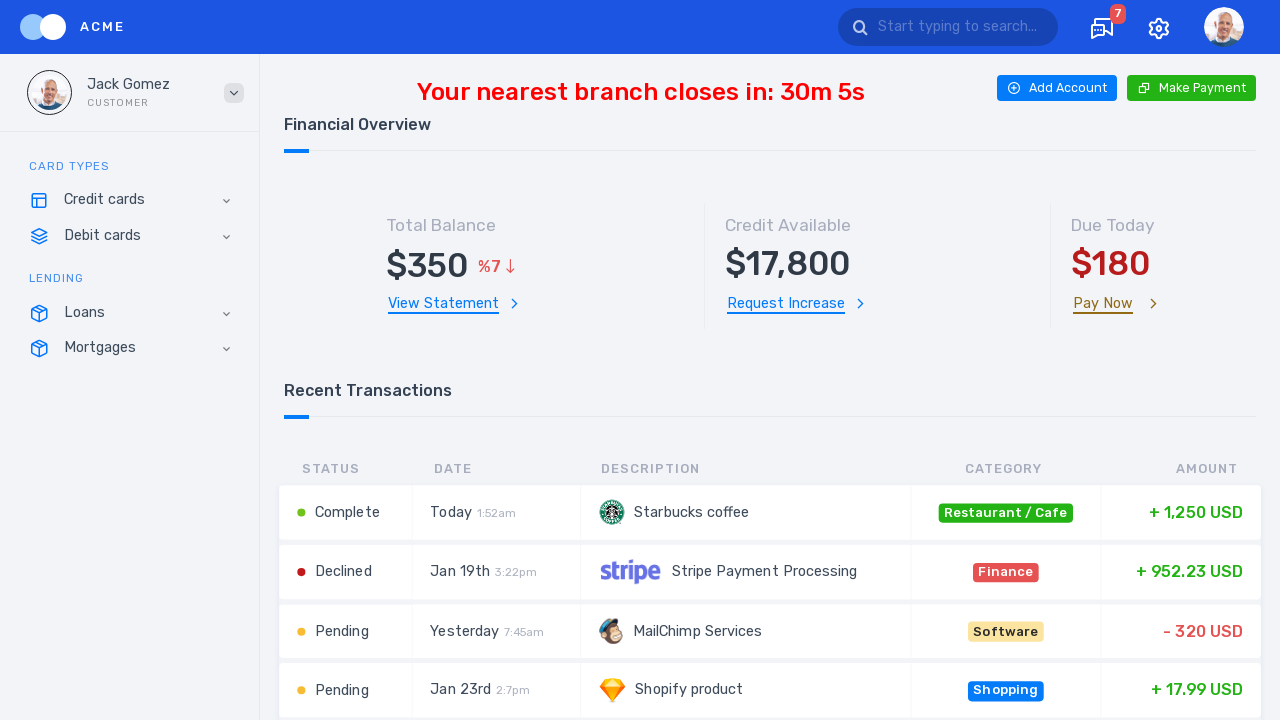

Waited for page to load after clicking Pay Now button
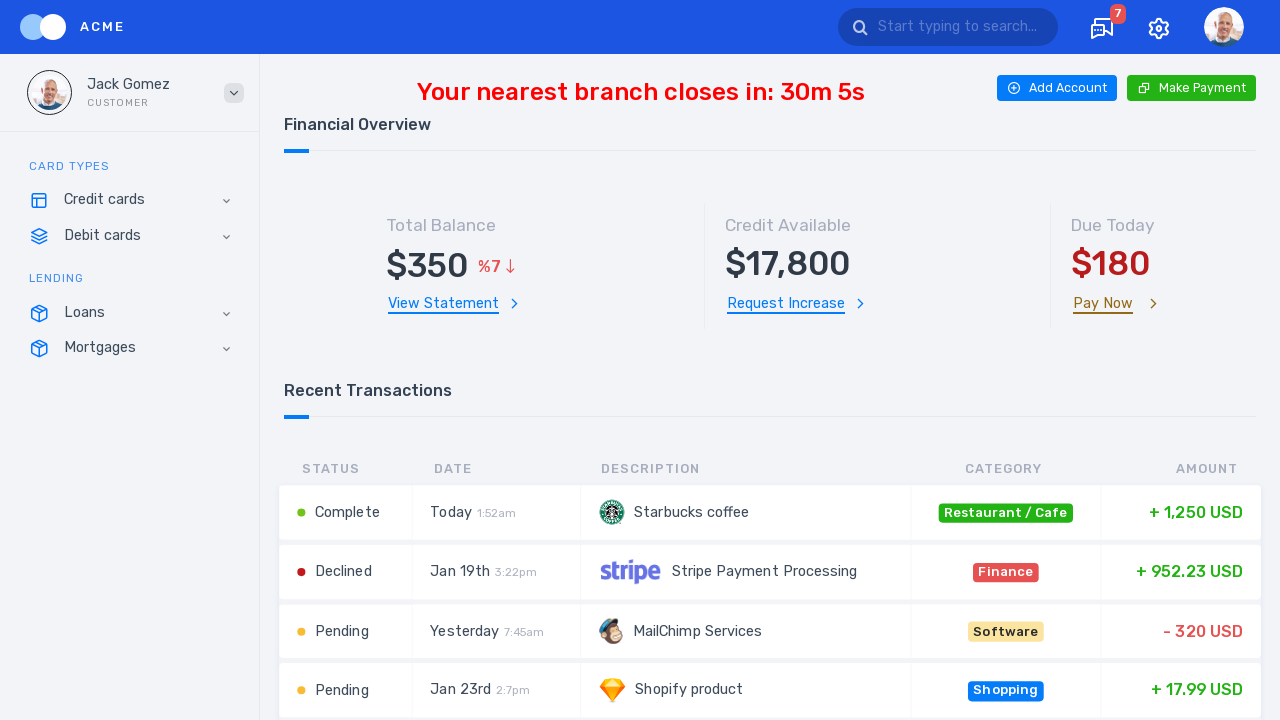

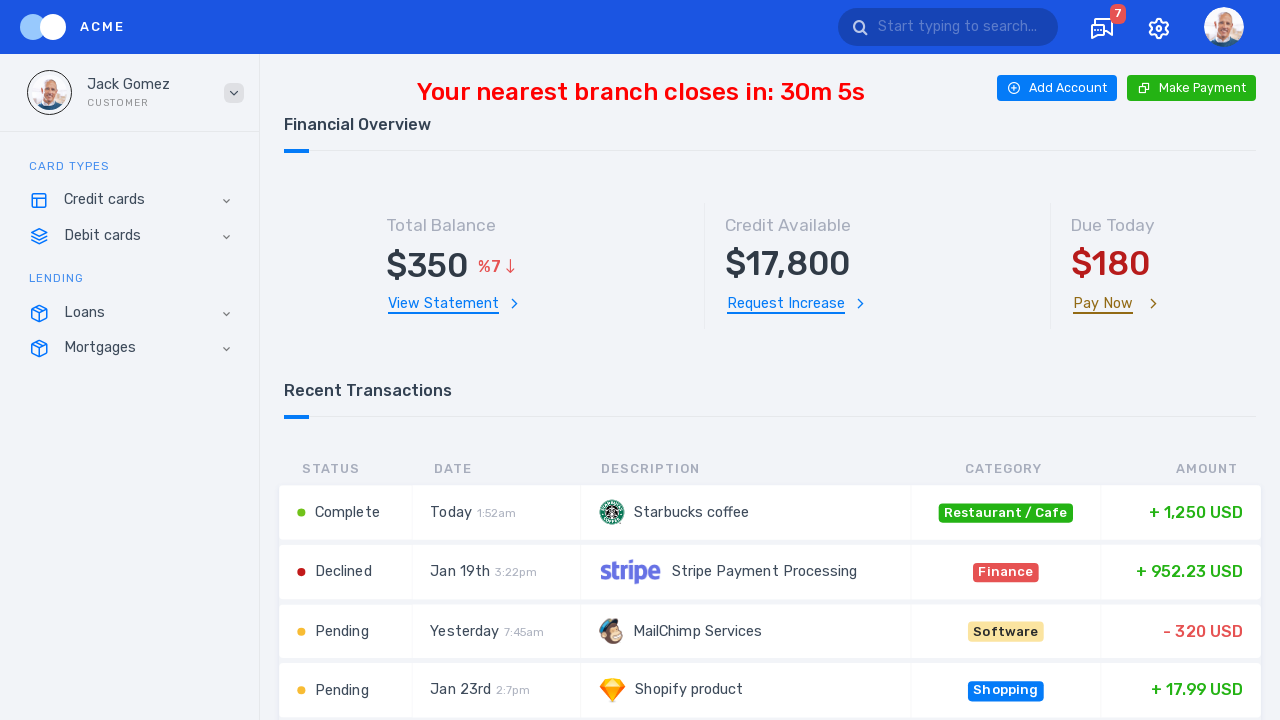